Navigates to a USPTO Trademark Status and Document Retrieval (TSDR) page for a specific trademark serial number and expands all sections to view the full trademark details including registration date, status, and owner information.

Starting URL: https://tsdr.uspto.gov/#caseNumber=87654321&caseSearchType=US_APPLICATION&caseType=DEFAULT&searchType=statusSearch

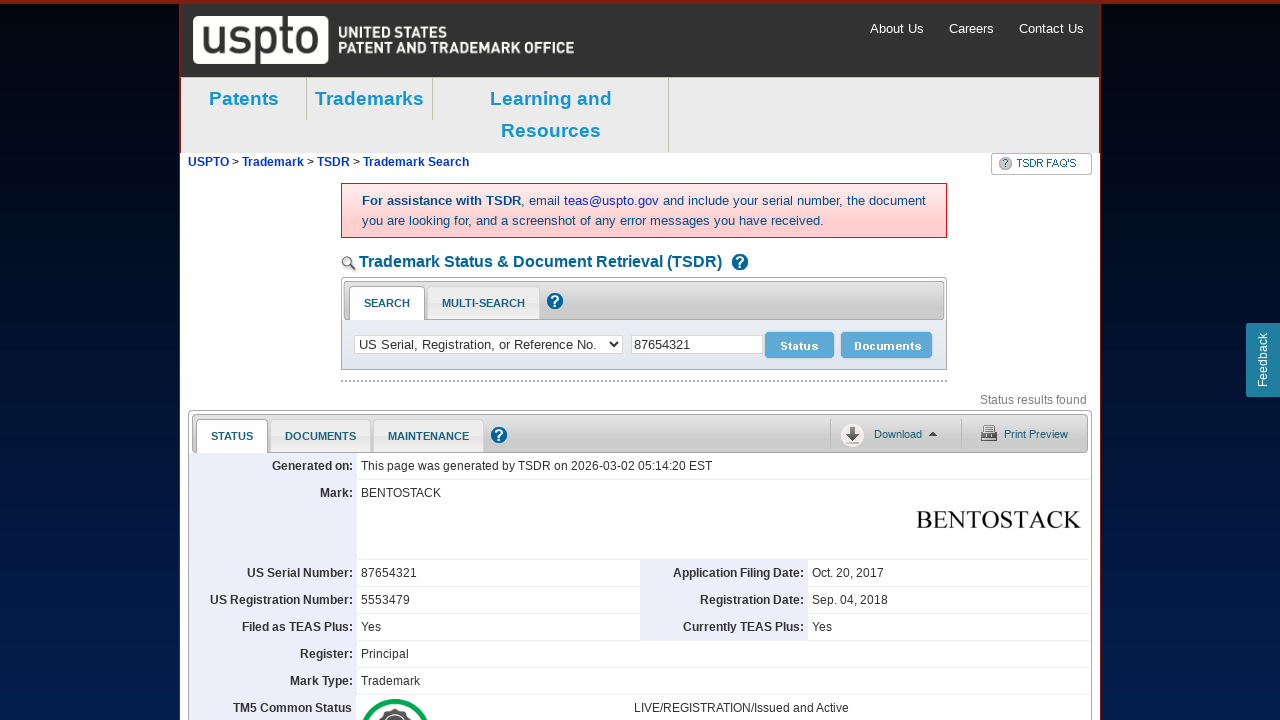

Waited for expand button to be visible on TSDR page
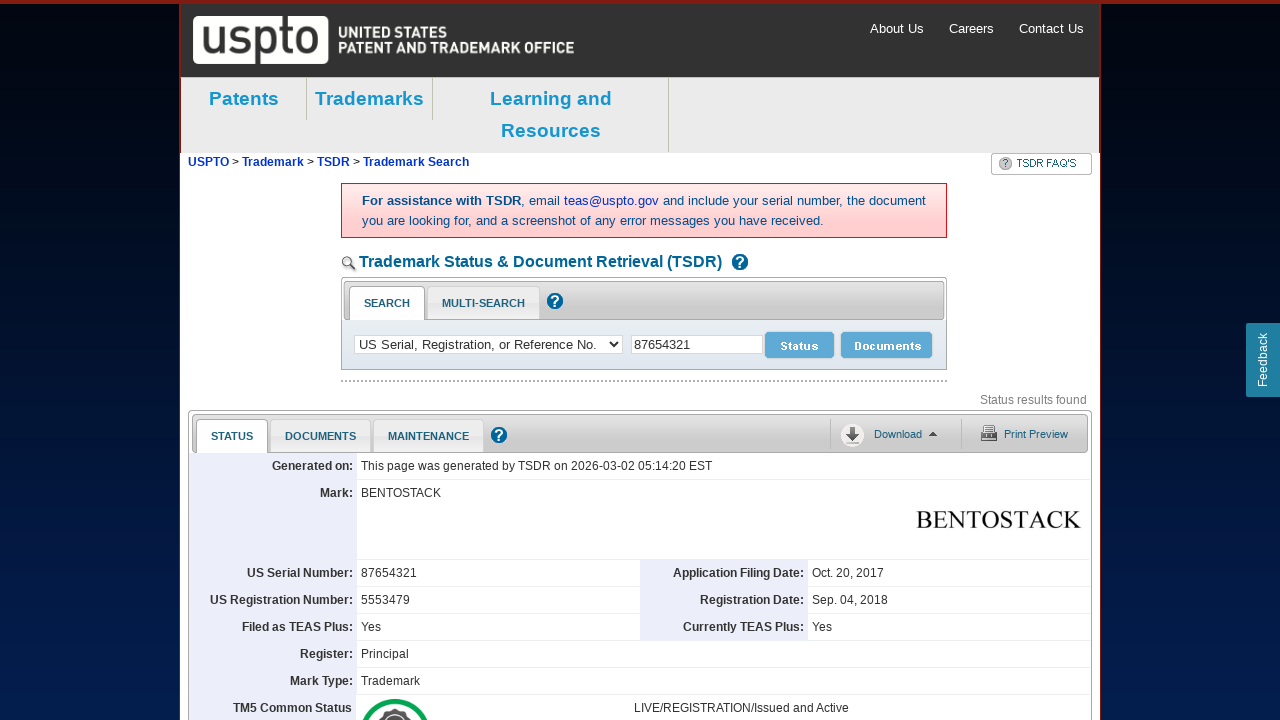

Clicked expand all button to view full trademark details at (1040, 360) on div.expand_all.expanded
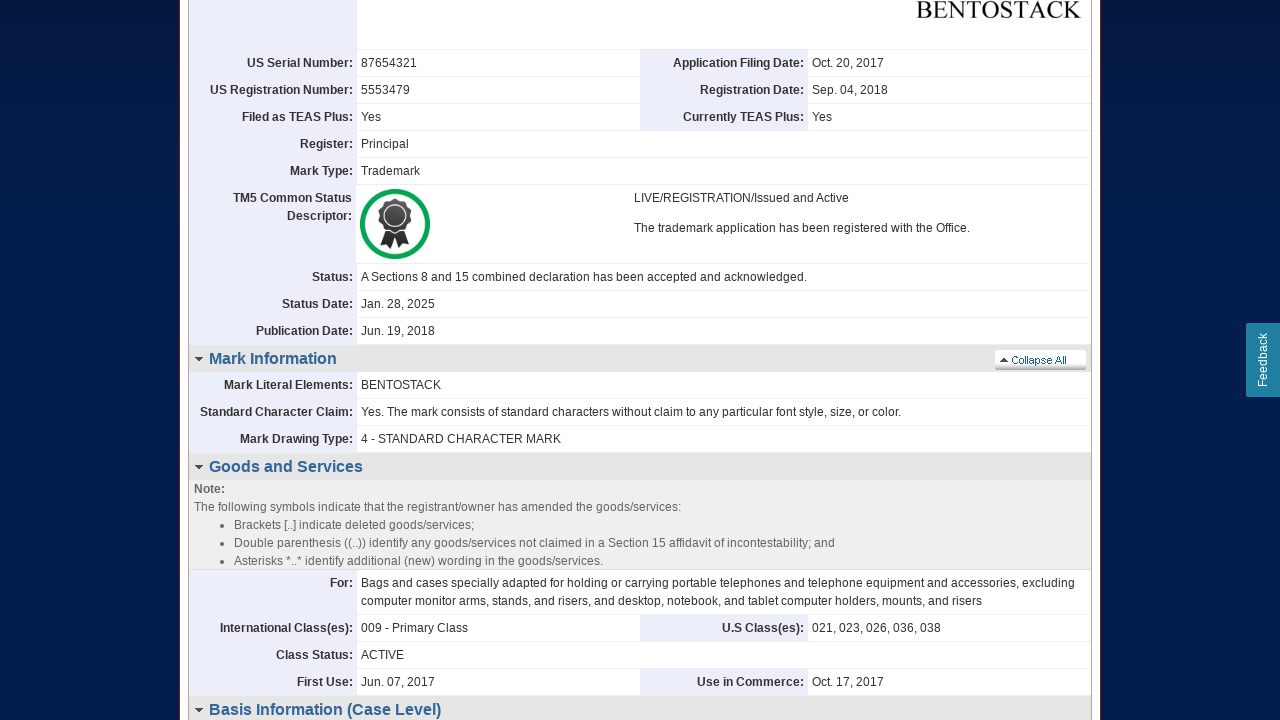

Registration Date field loaded and visible
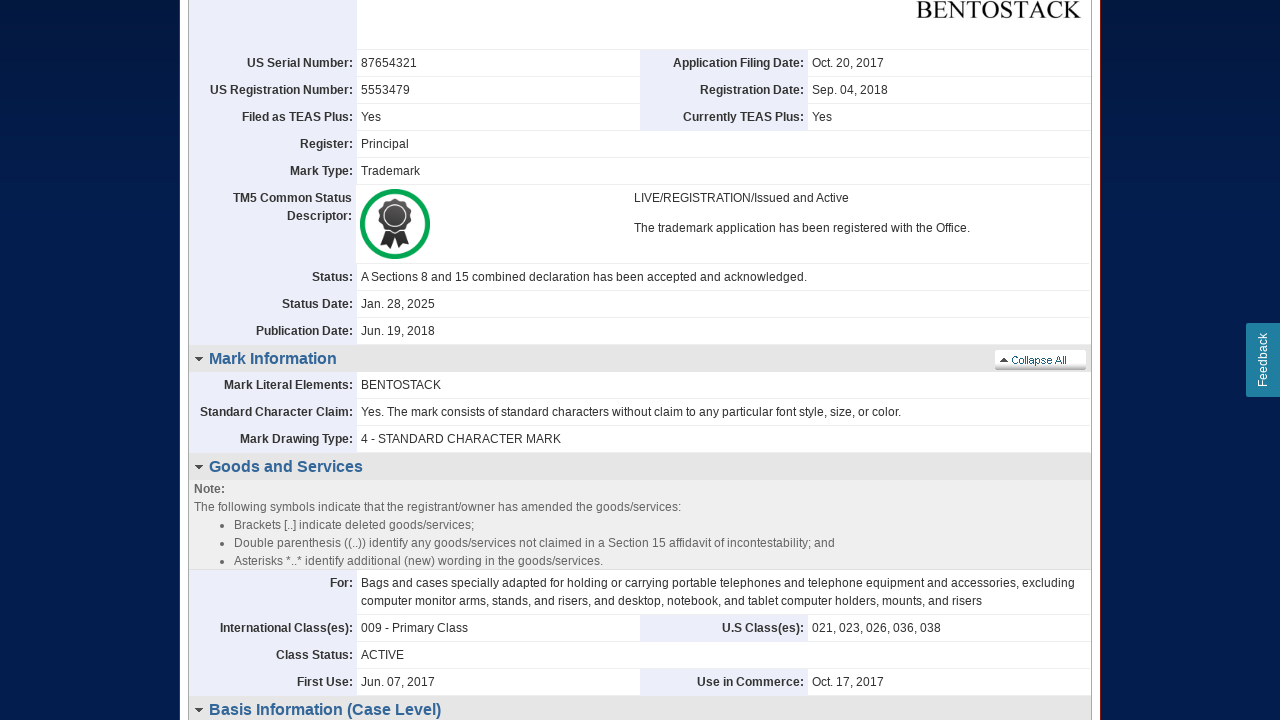

Owner Name field loaded and visible
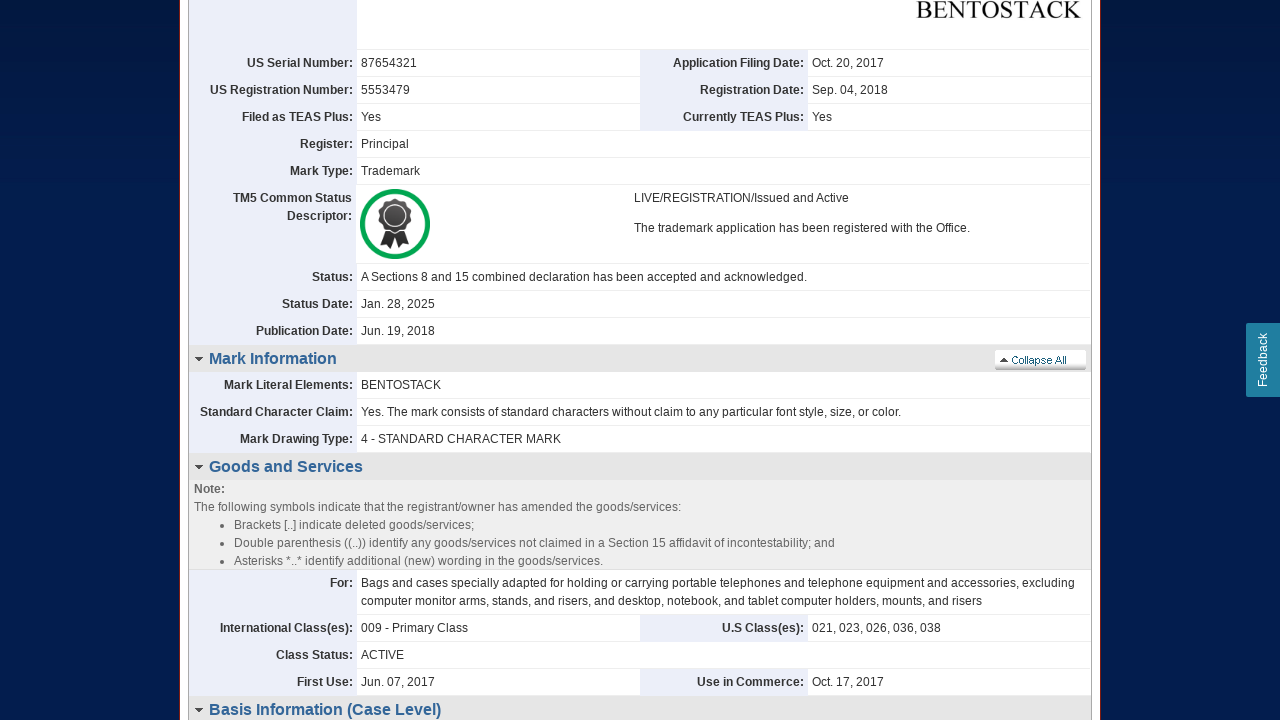

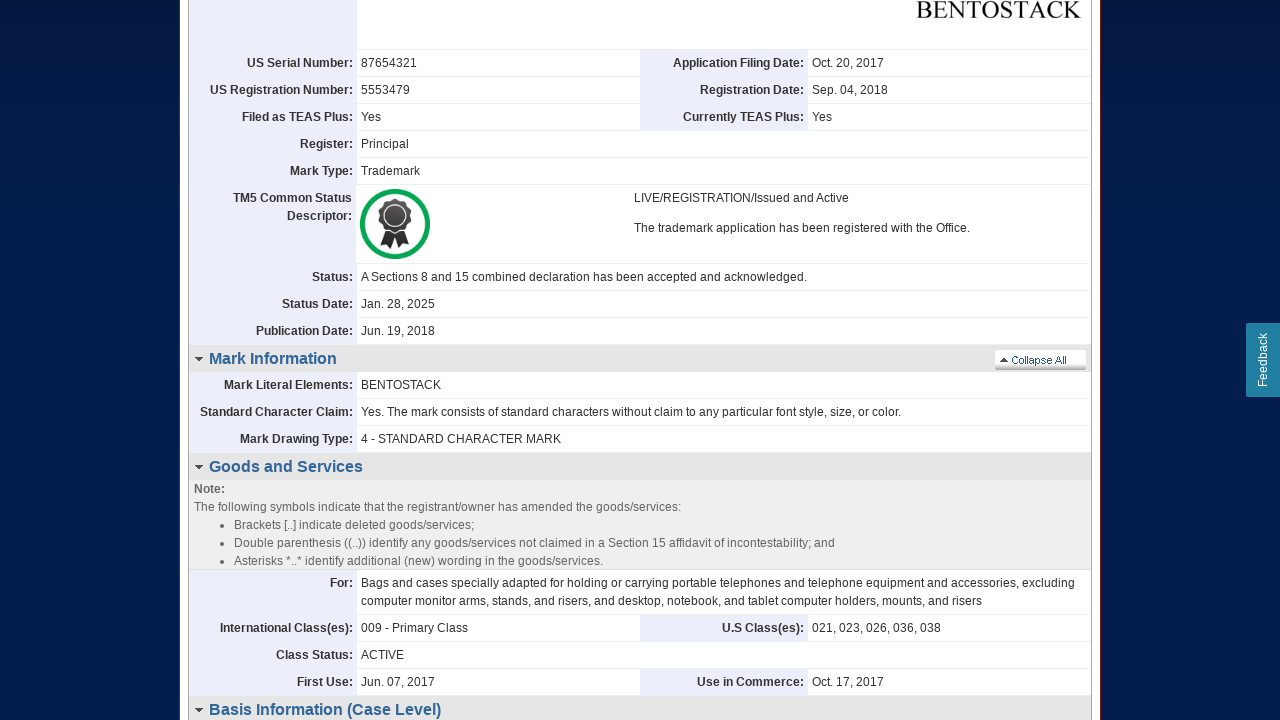